Tests registration form validation when password is empty, expecting error message

Starting URL: https://anatoly-karpovich.github.io/demo-login-form

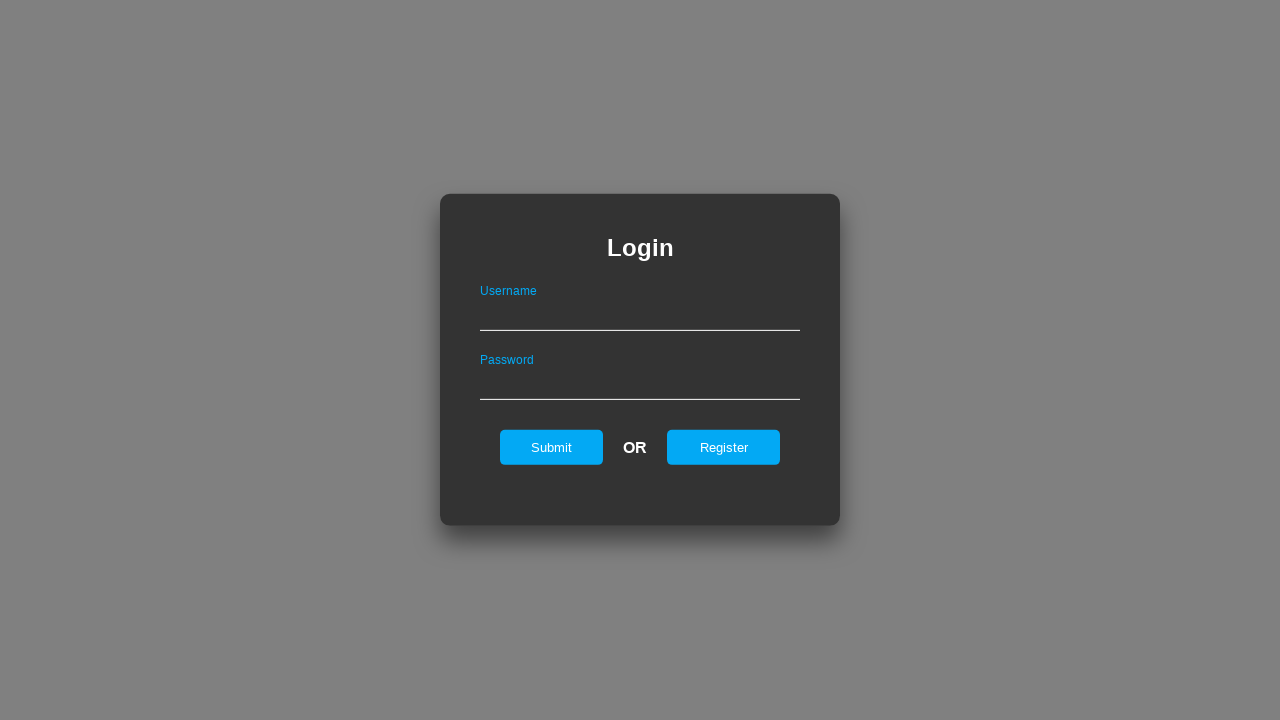

Clicked on register tab at (724, 447) on #registerOnLogin
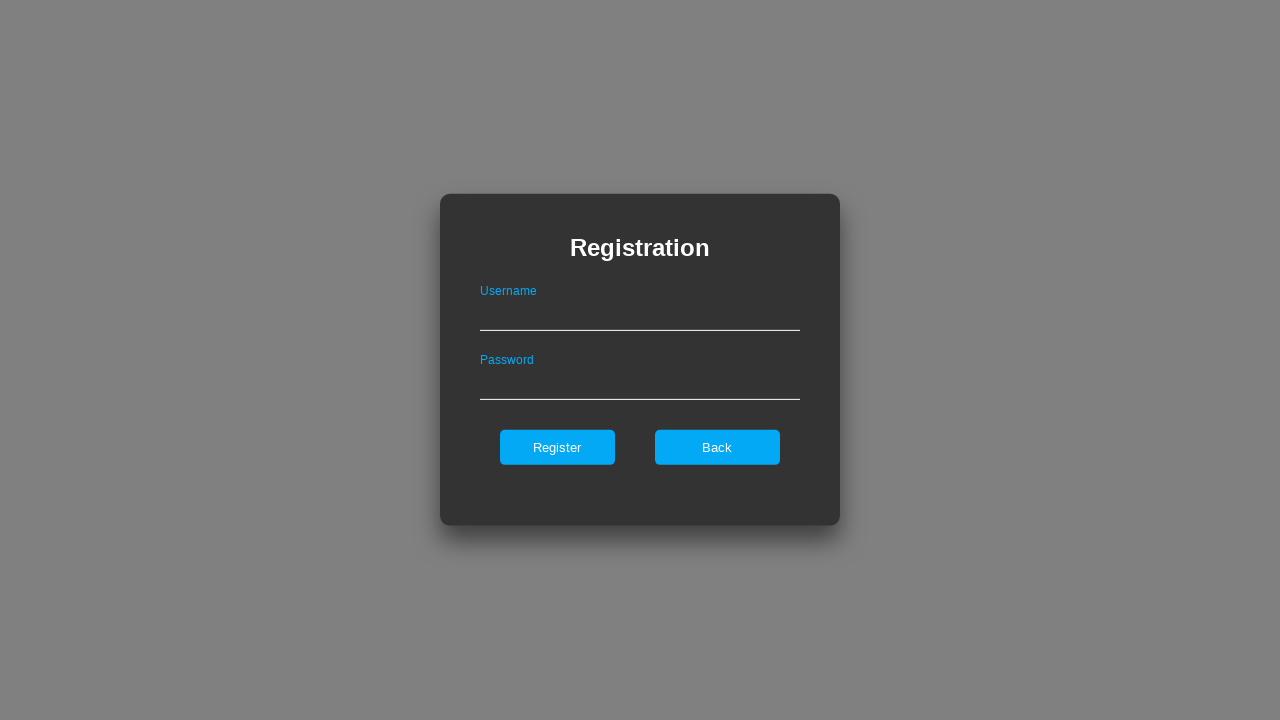

Filled username field with 'ValidUser', leaving password empty on #userNameOnRegister
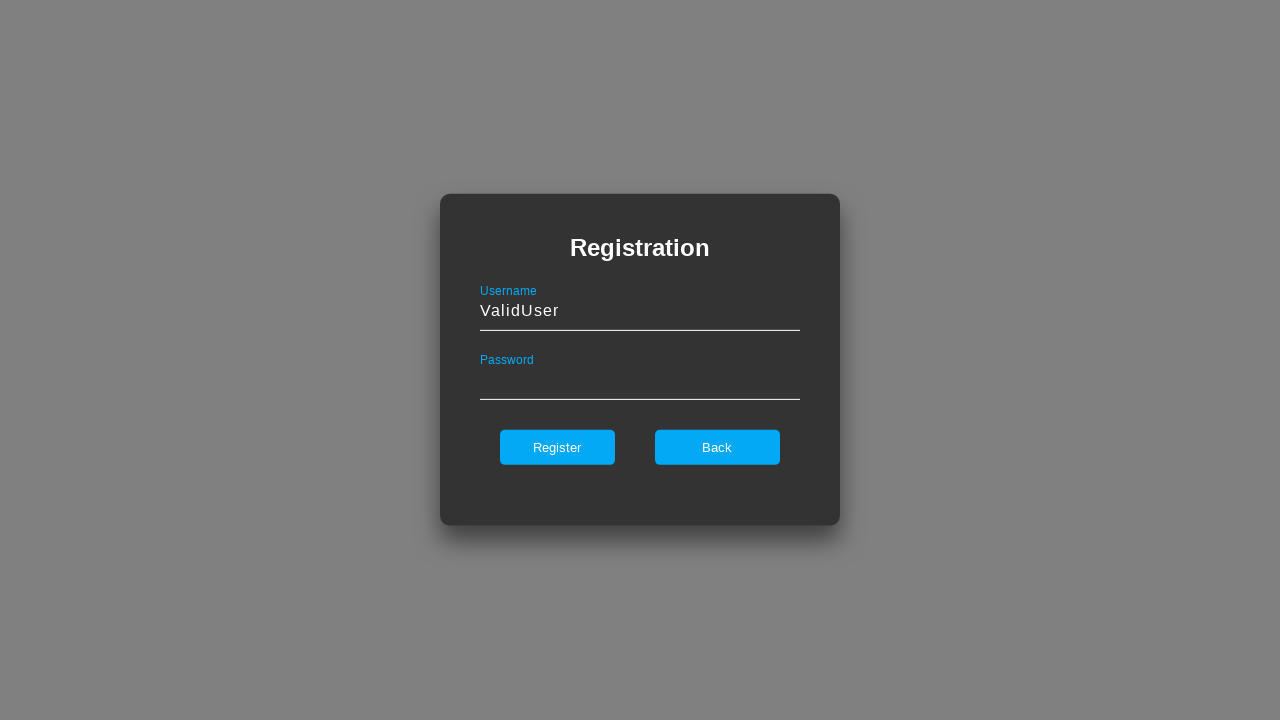

Clicked register button to submit form with empty password at (557, 447) on #register
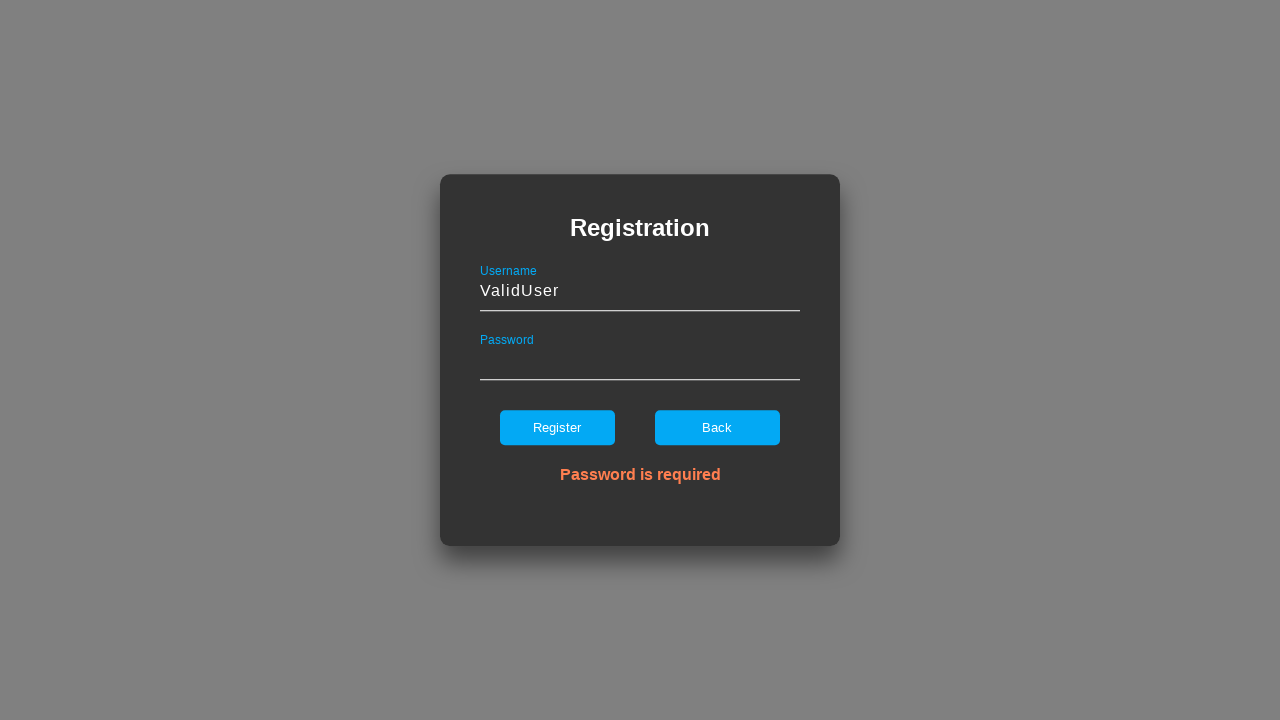

Error message for empty password appeared as expected
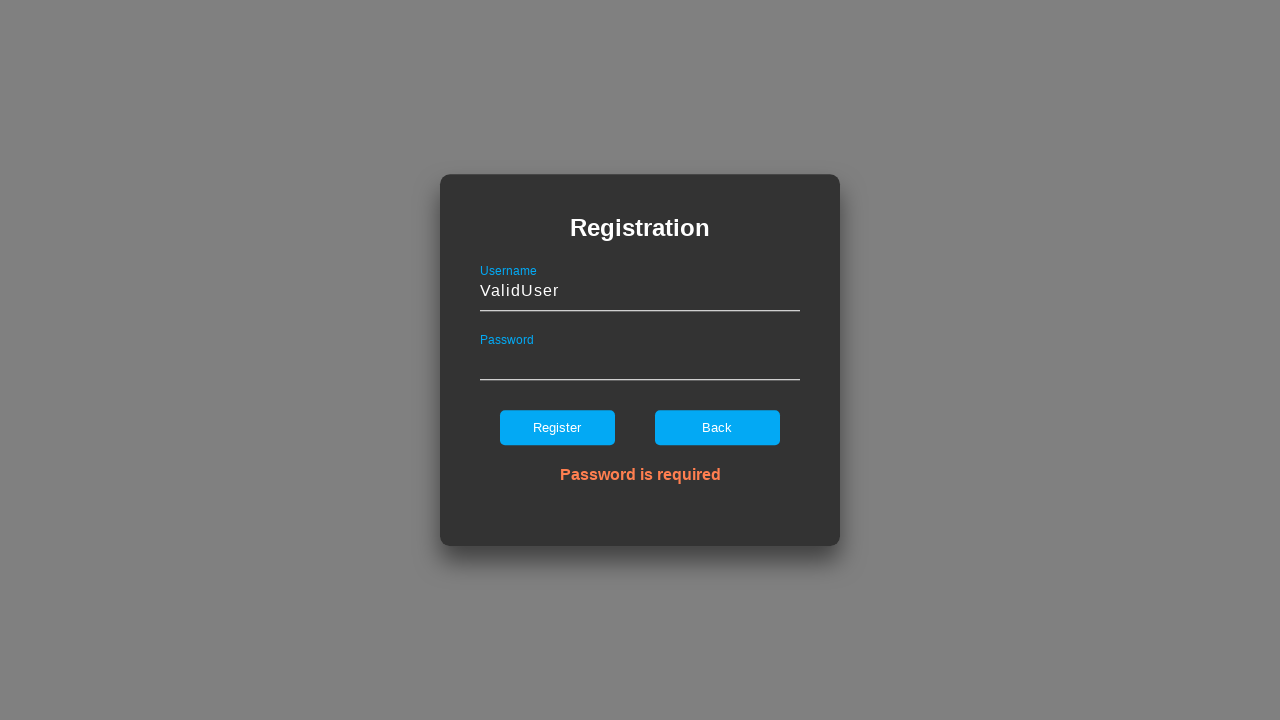

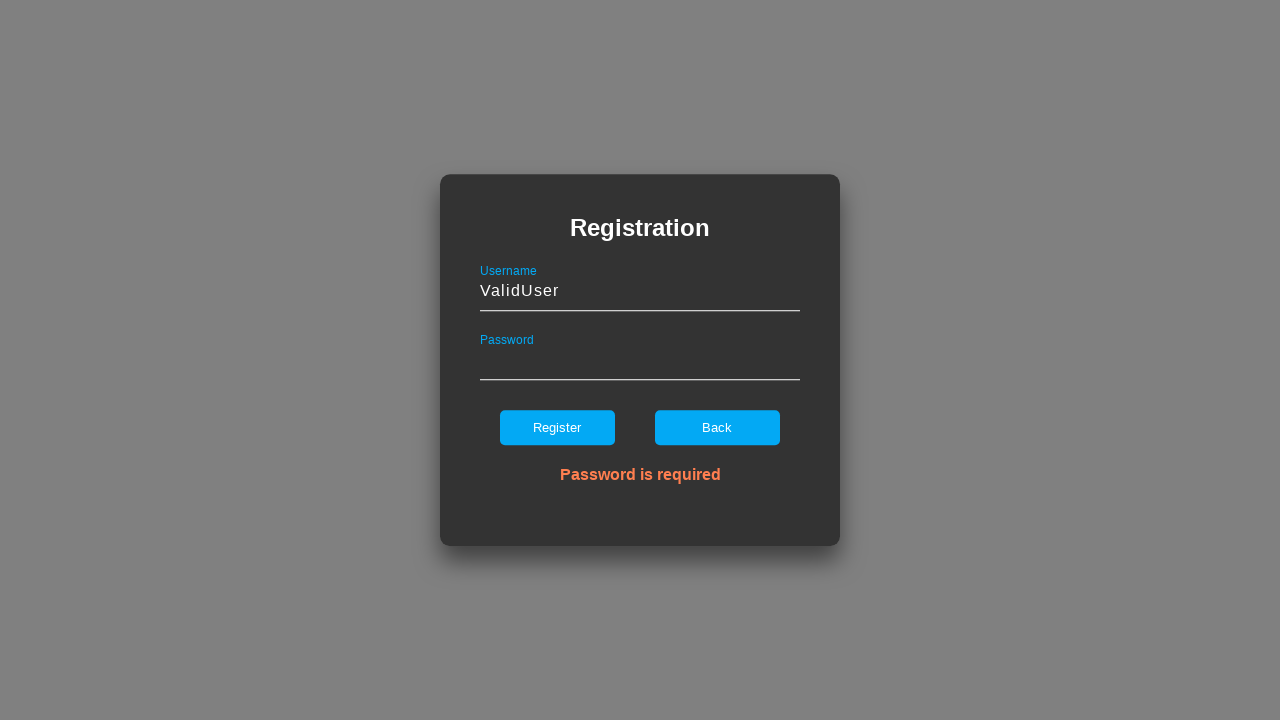